Tests modal dialog functionality by opening a small modal and then closing it using the close button

Starting URL: https://demoqa.com/modal-dialogs

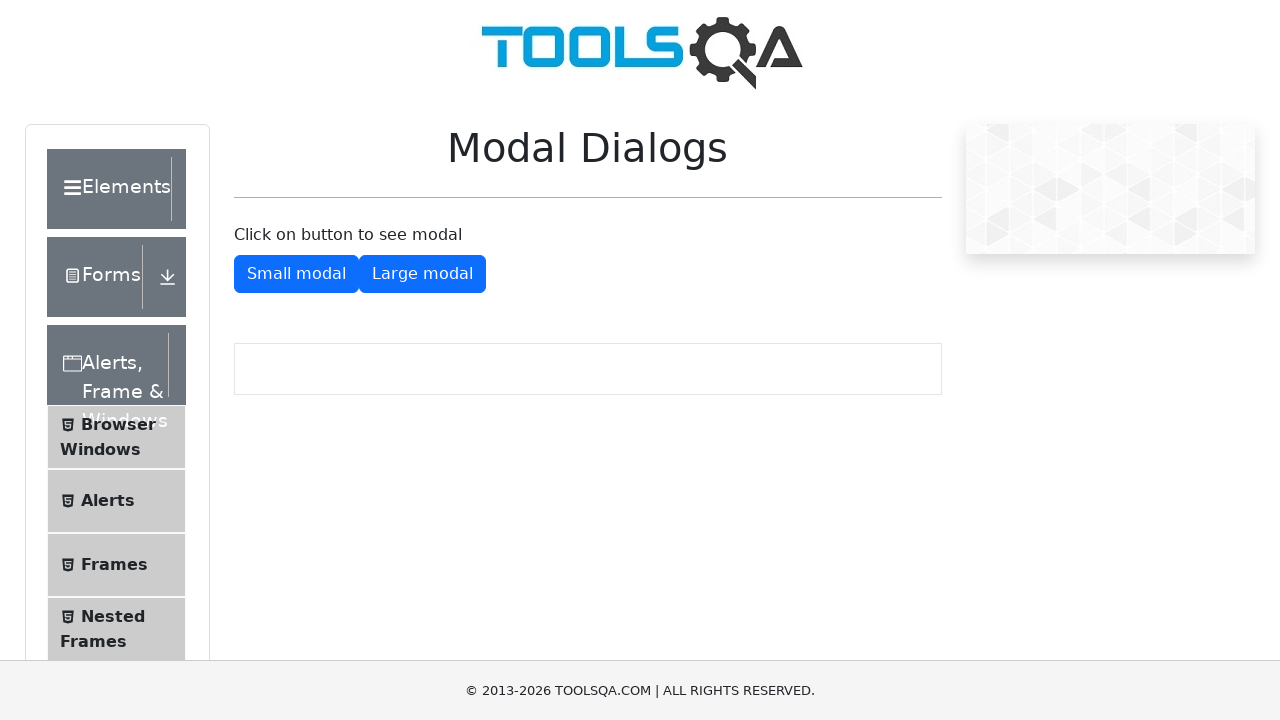

Small modal button became visible
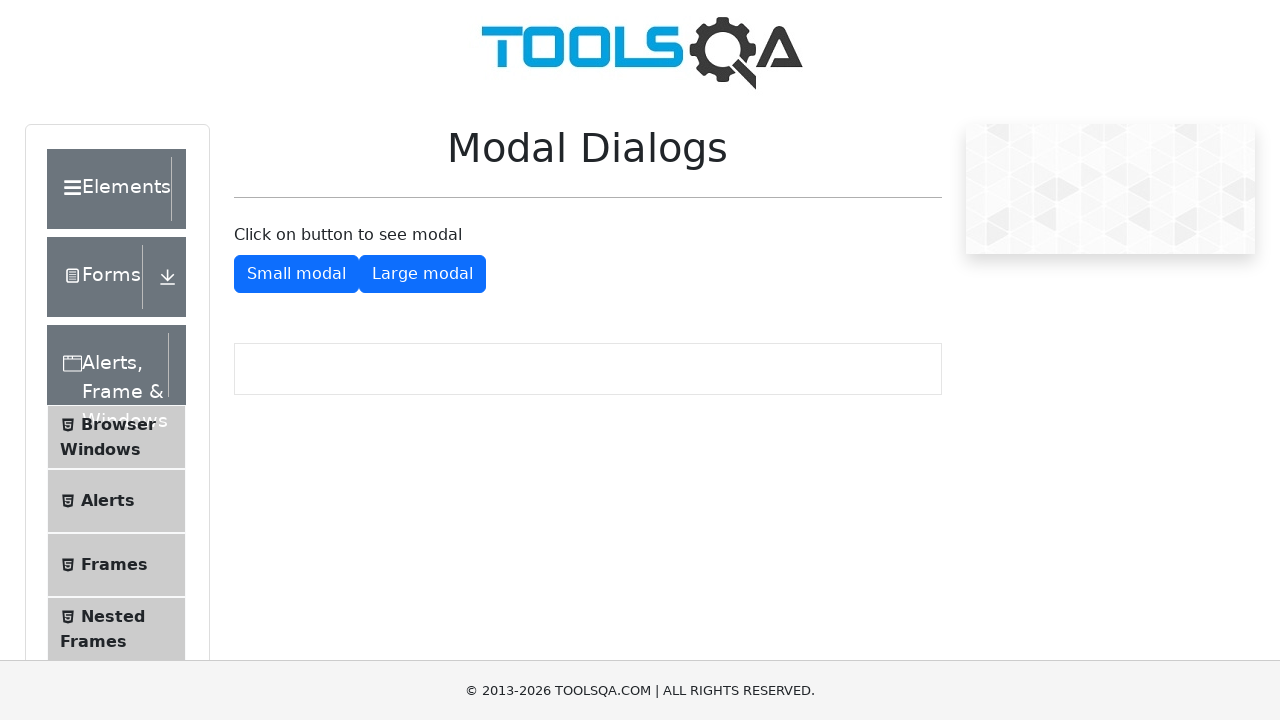

Clicked button to open small modal dialog at (296, 274) on #showSmallModal
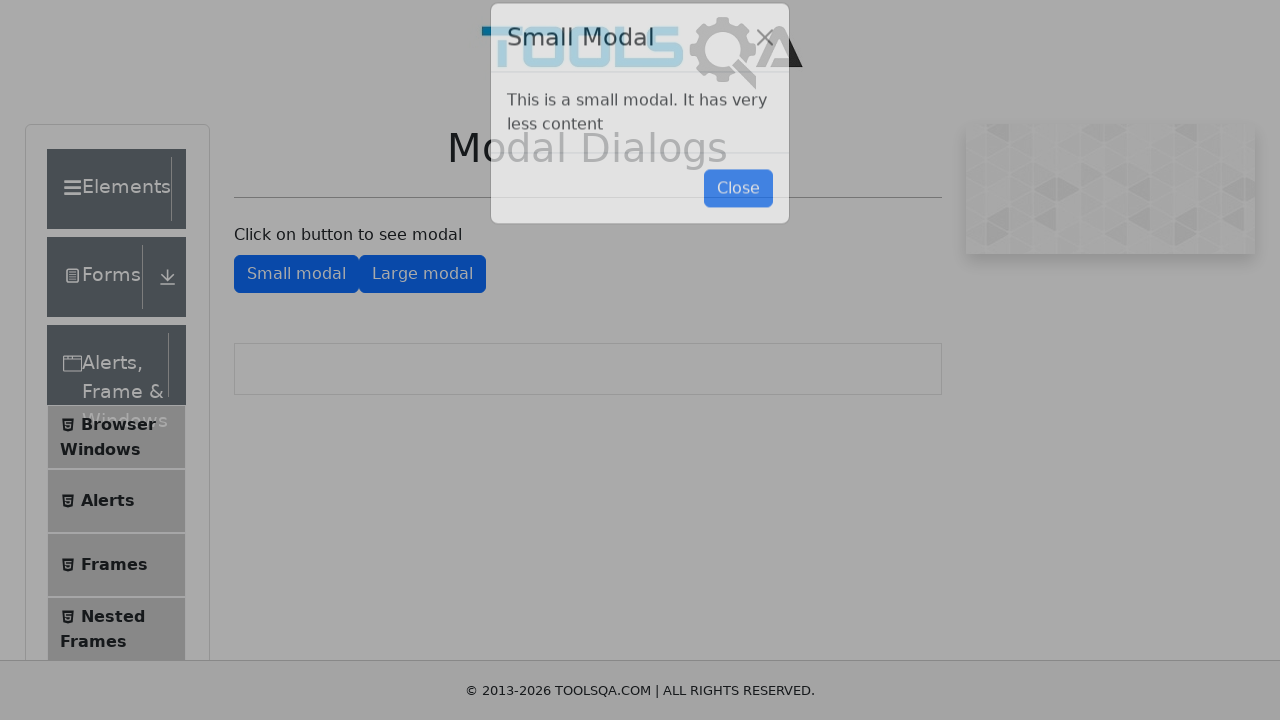

Modal close button became visible
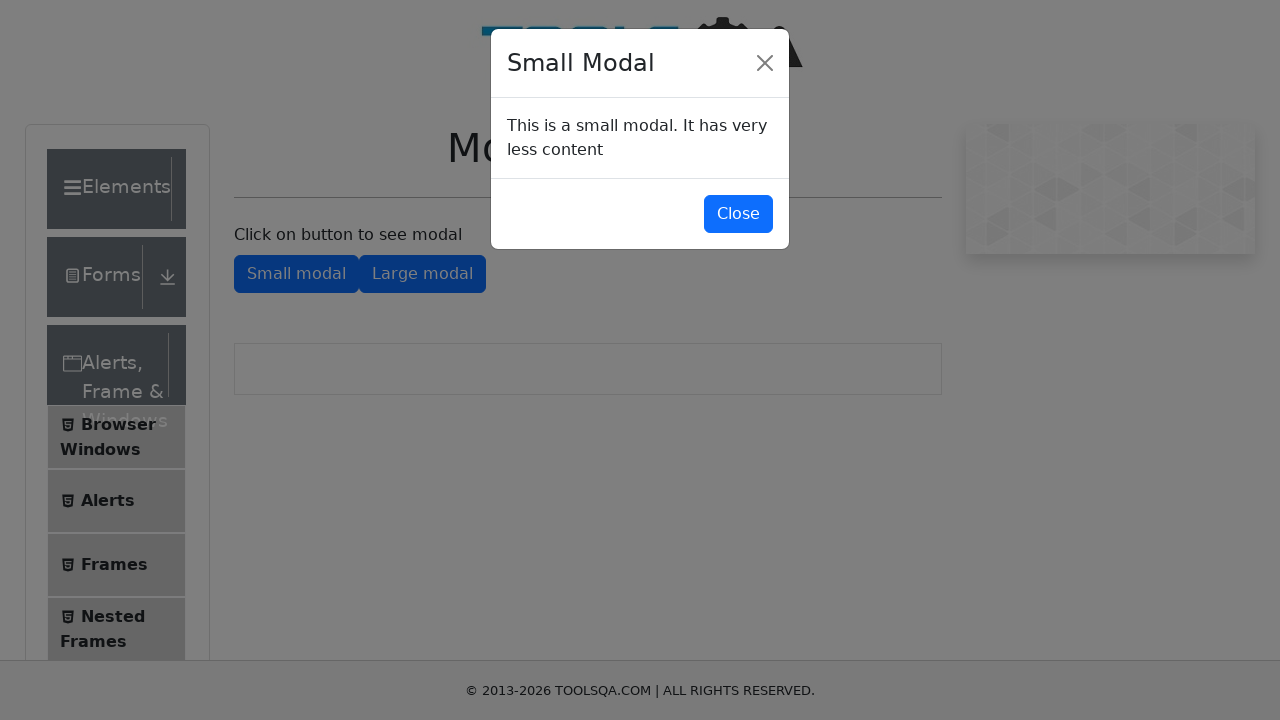

Clicked close button to dismiss modal dialog at (738, 214) on #closeSmallModal
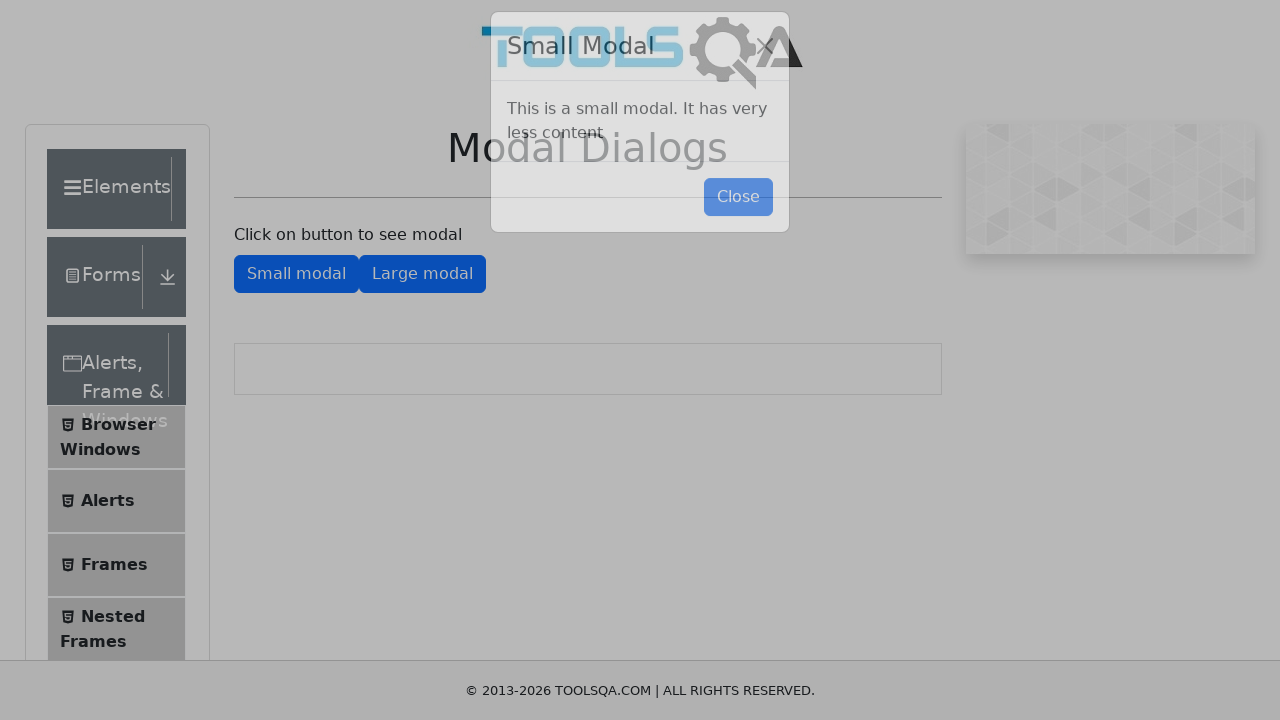

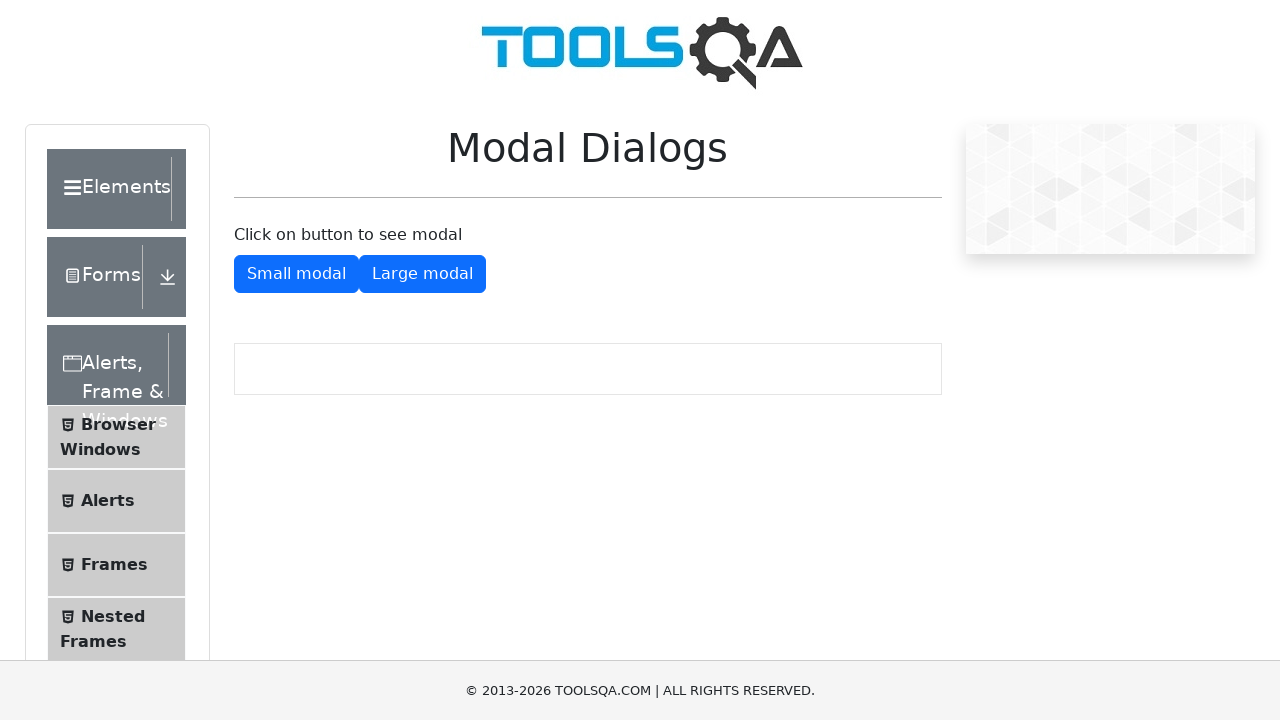